Fills out a registration form with user details including name, email, phone, and password fields

Starting URL: https://naveenautomationlabs.com/opencart/index.php?route=account/register

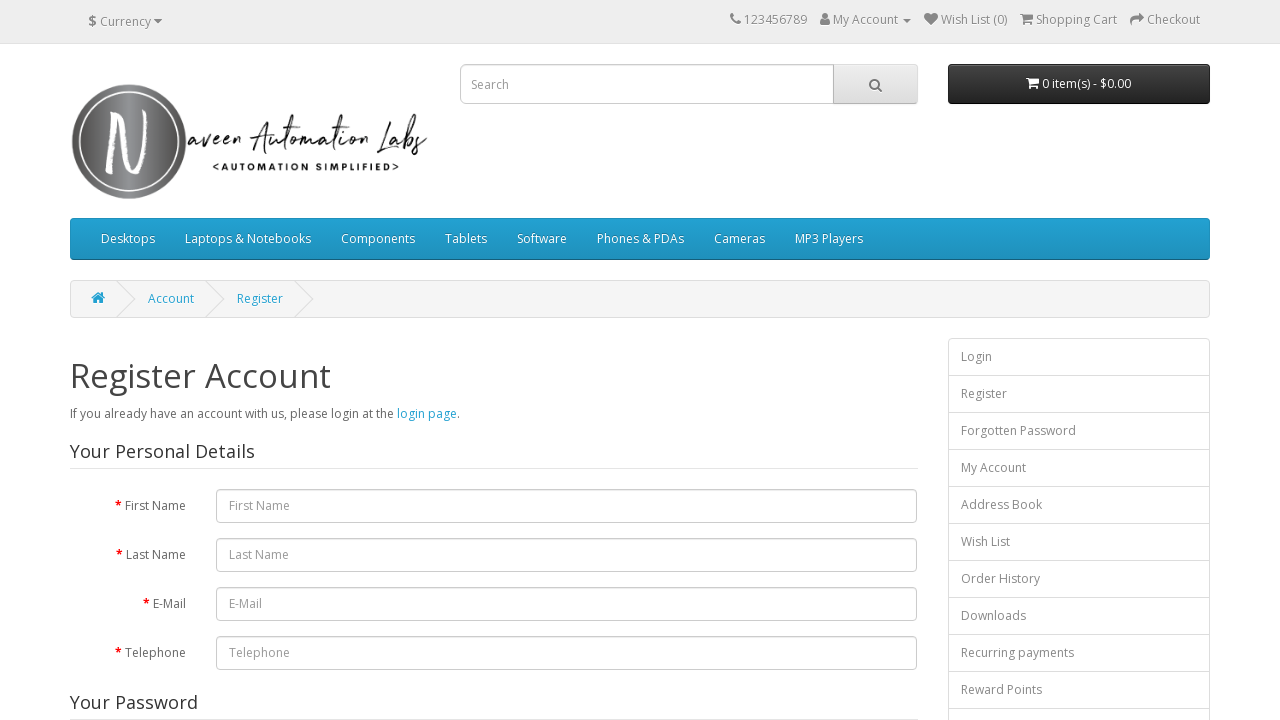

Filled first name field with 'ruchi' on input[name='firstname']
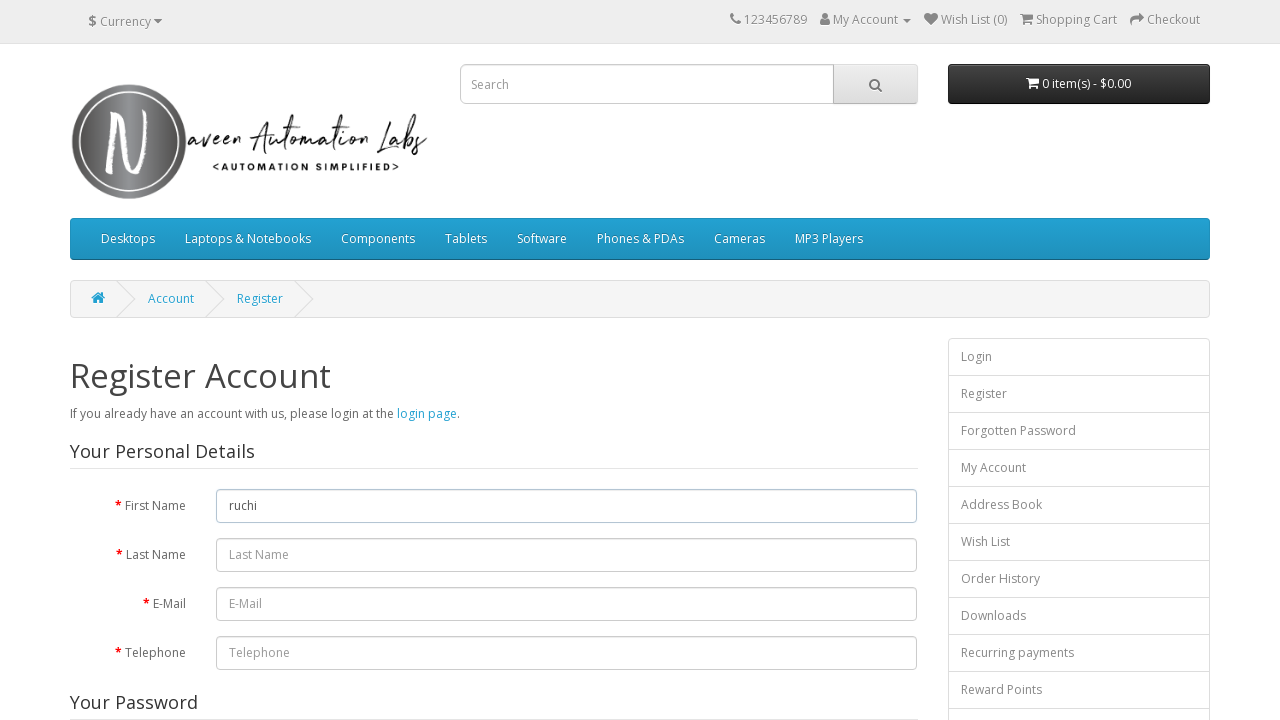

Filled last name field with 'test' on input[name='lastname']
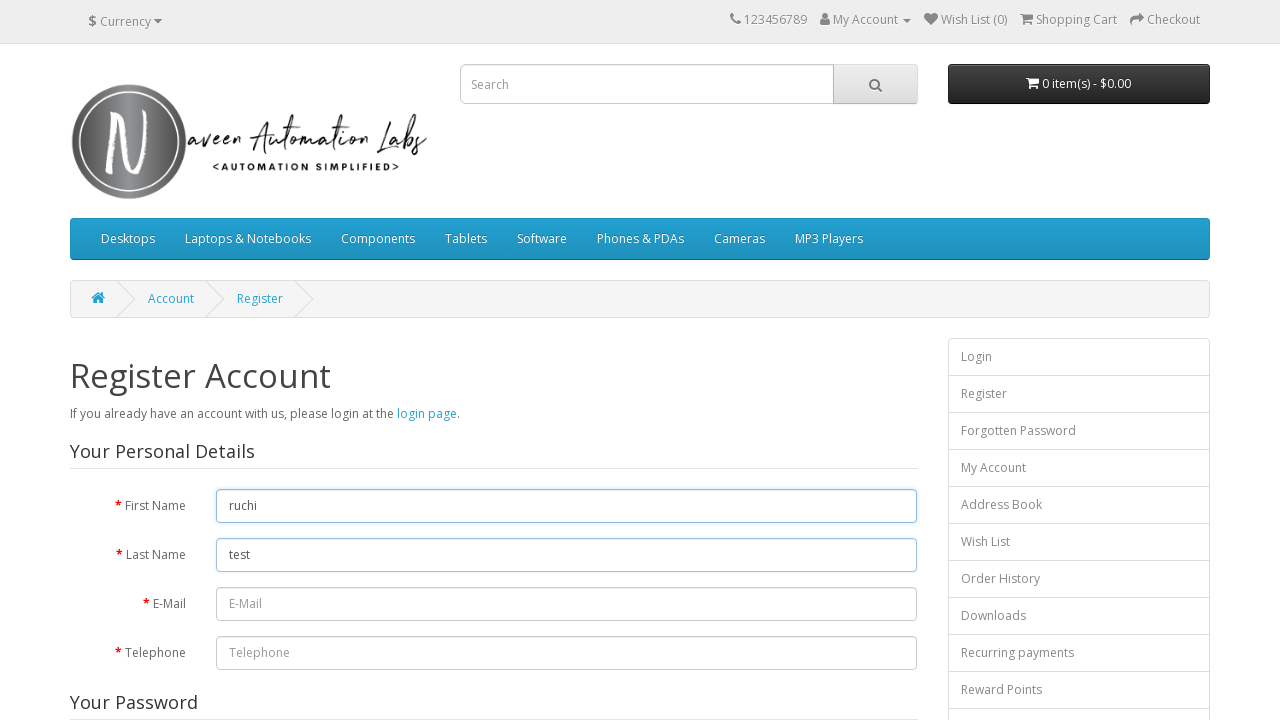

Filled email field with 'test@gmail.com' on input[name='email']
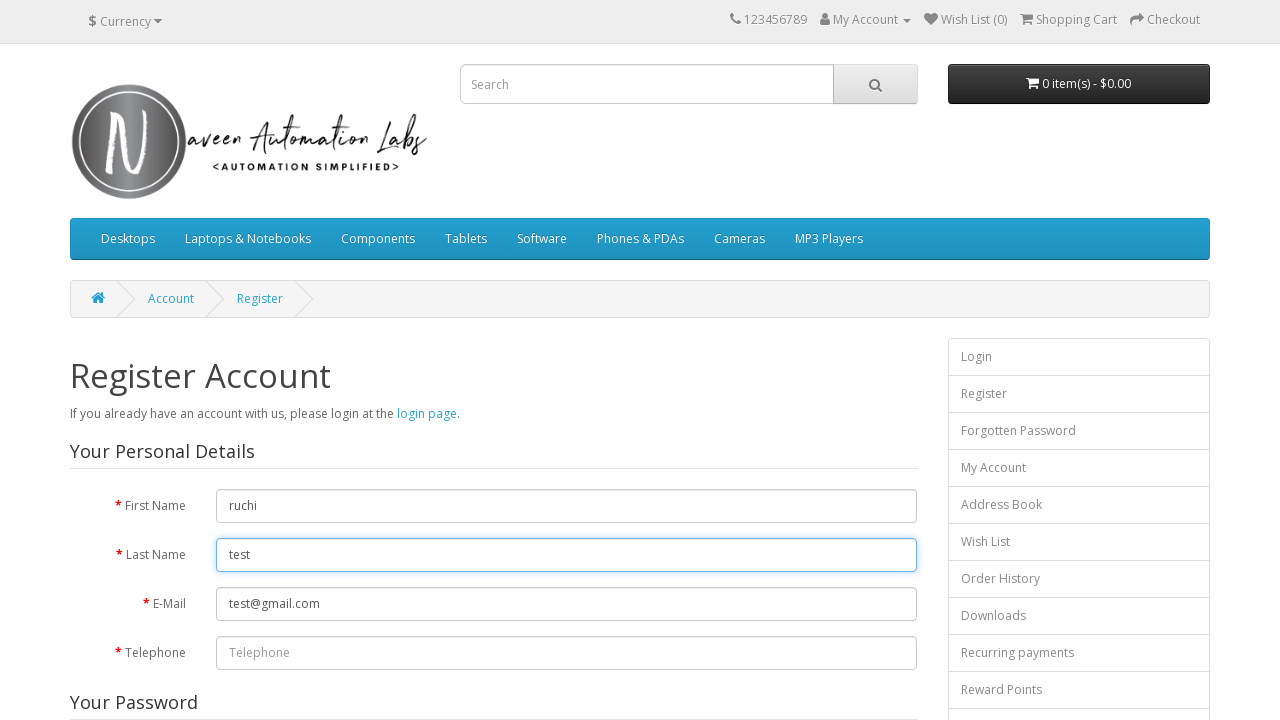

Filled telephone field with '123456789' on input[name='telephone']
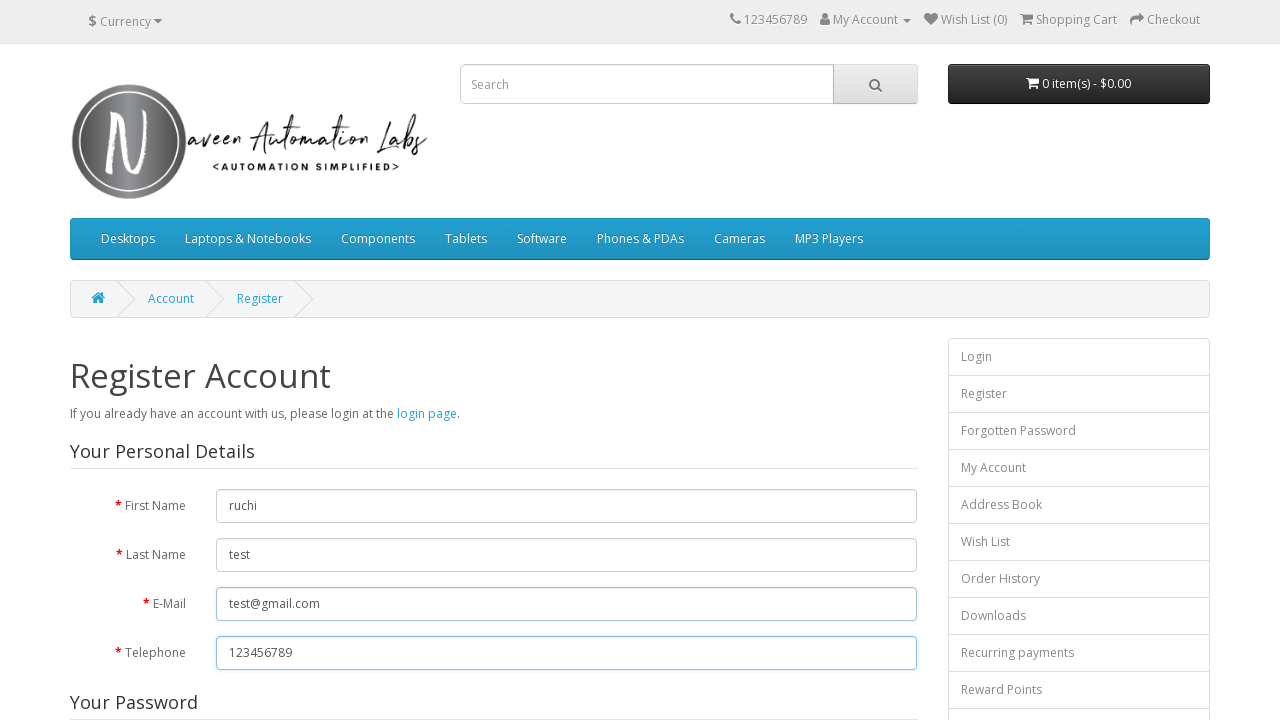

Filled password field with '123' on input[name='password']
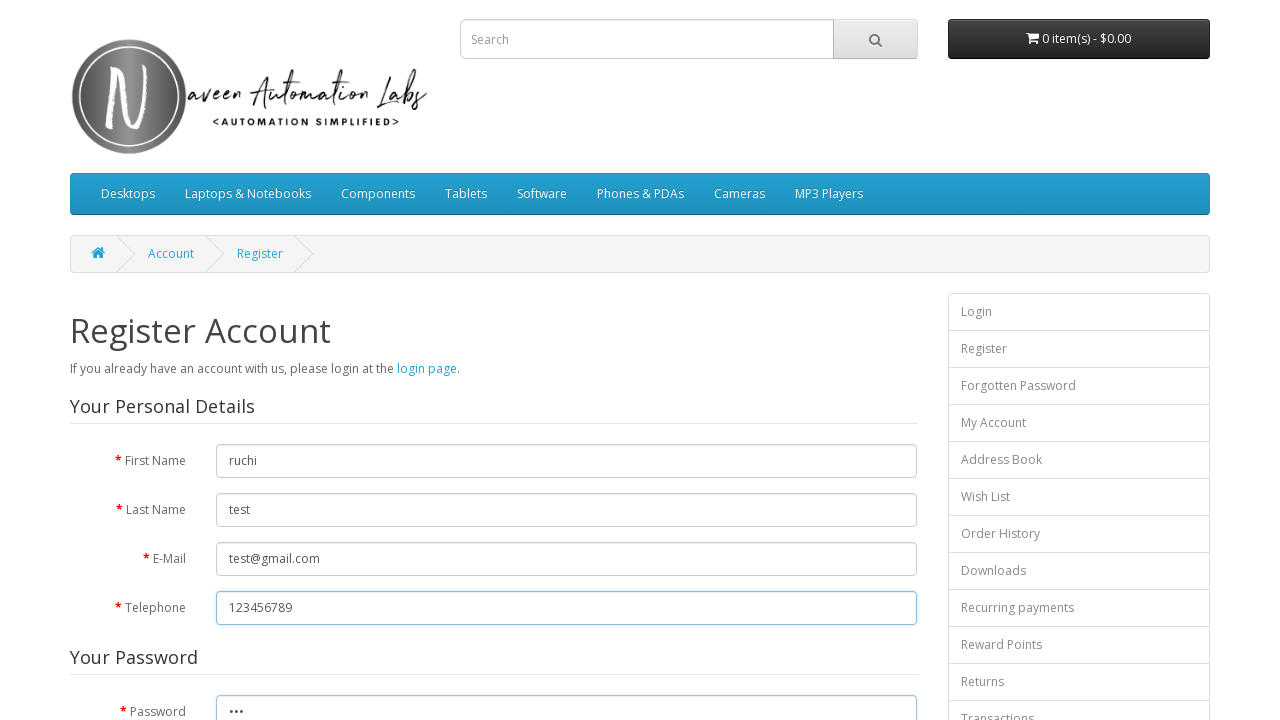

Filled confirm password field with '123' on input[name='confirm']
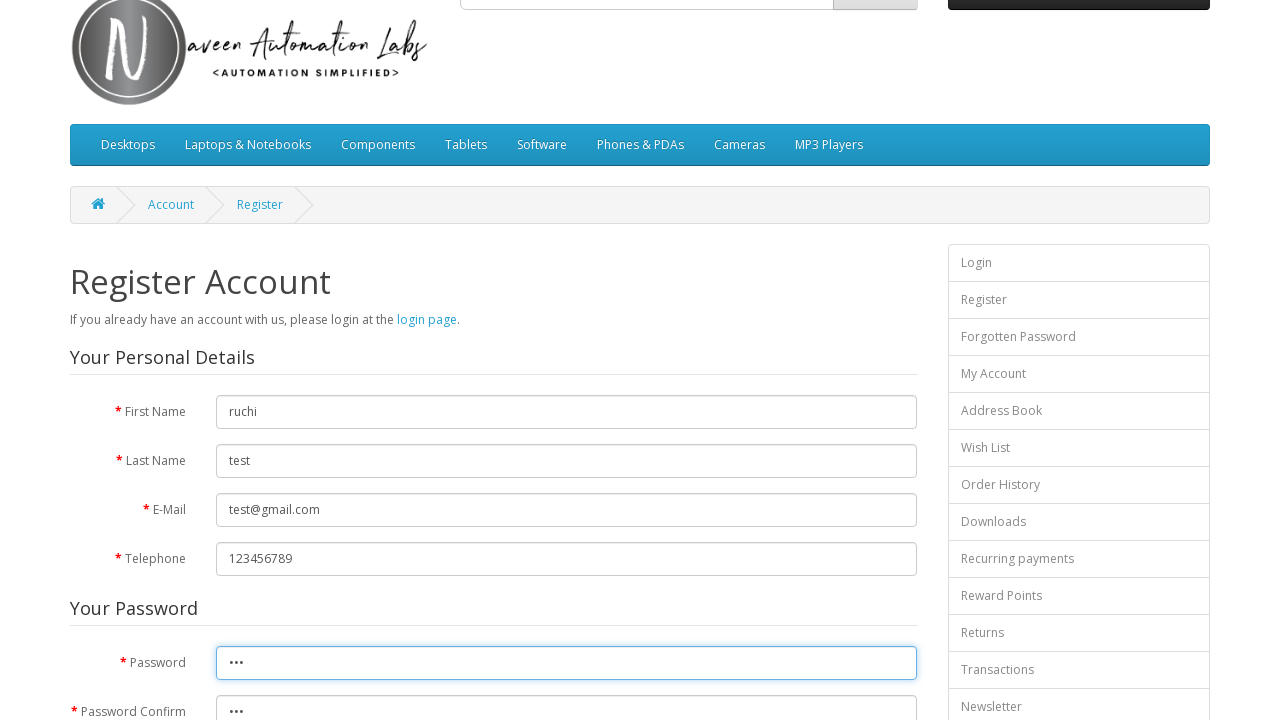

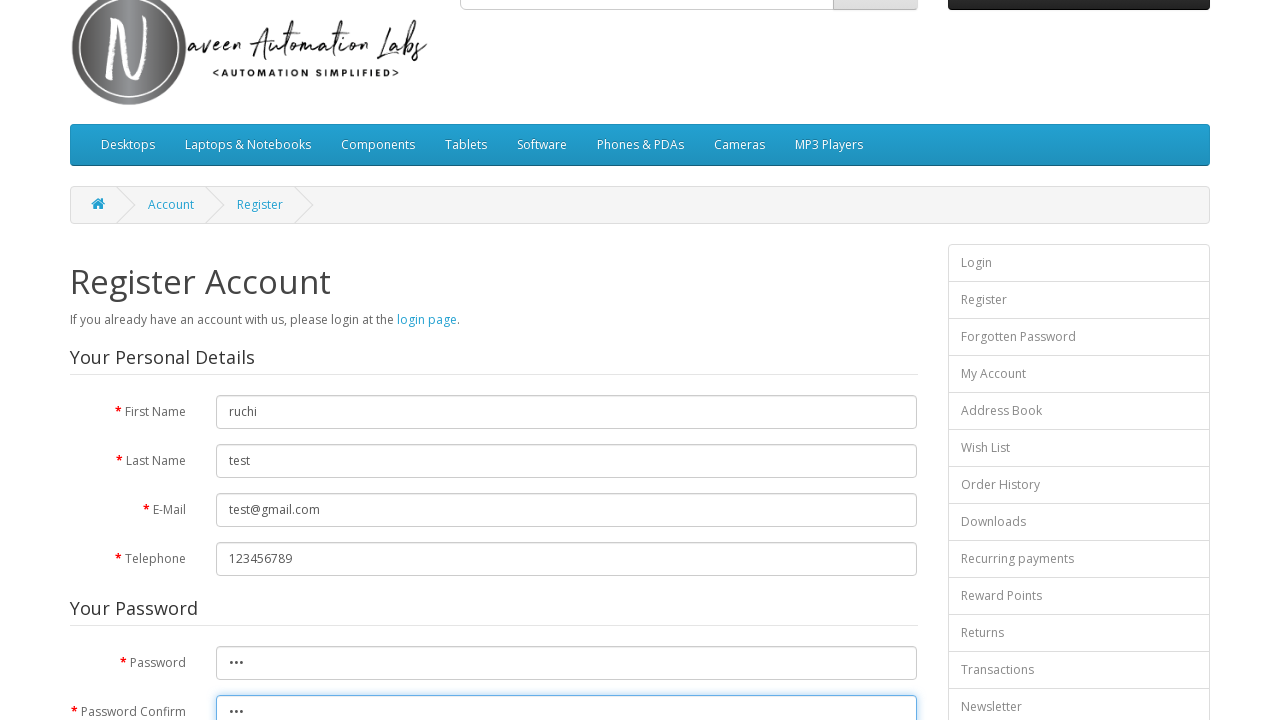